Tests JavaScript alert handling by triggering different types of alerts and interacting with them

Starting URL: https://the-internet.herokuapp.com/javascript_alerts

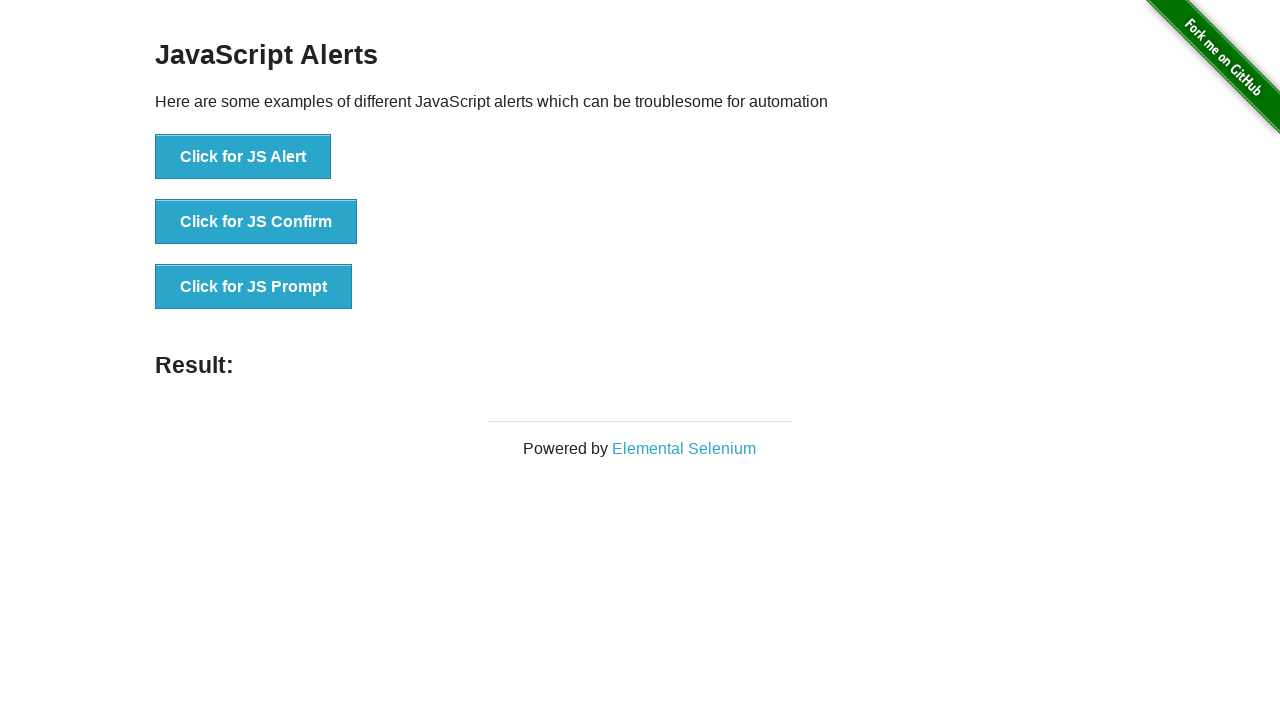

Set up dialog handler to dismiss alert
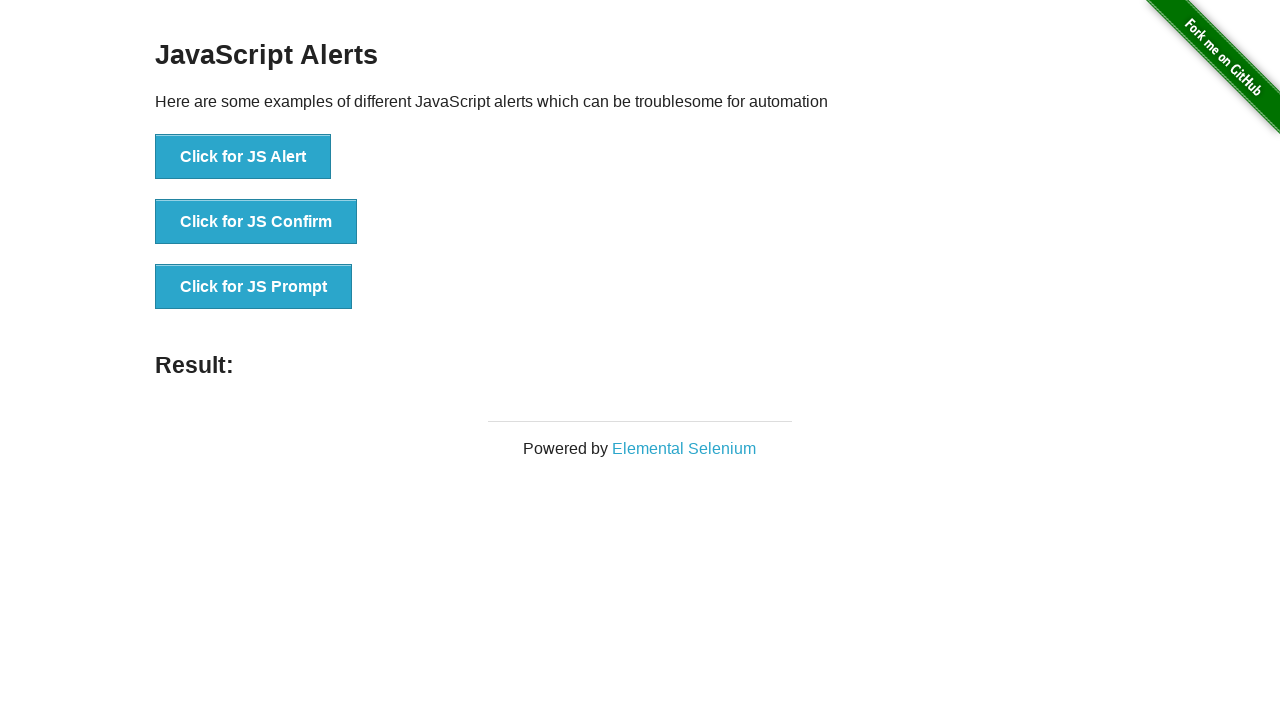

Clicked 'Click for JS Alert' button and dismissed the JavaScript alert at (243, 157) on button:has-text('Click for JS Alert')
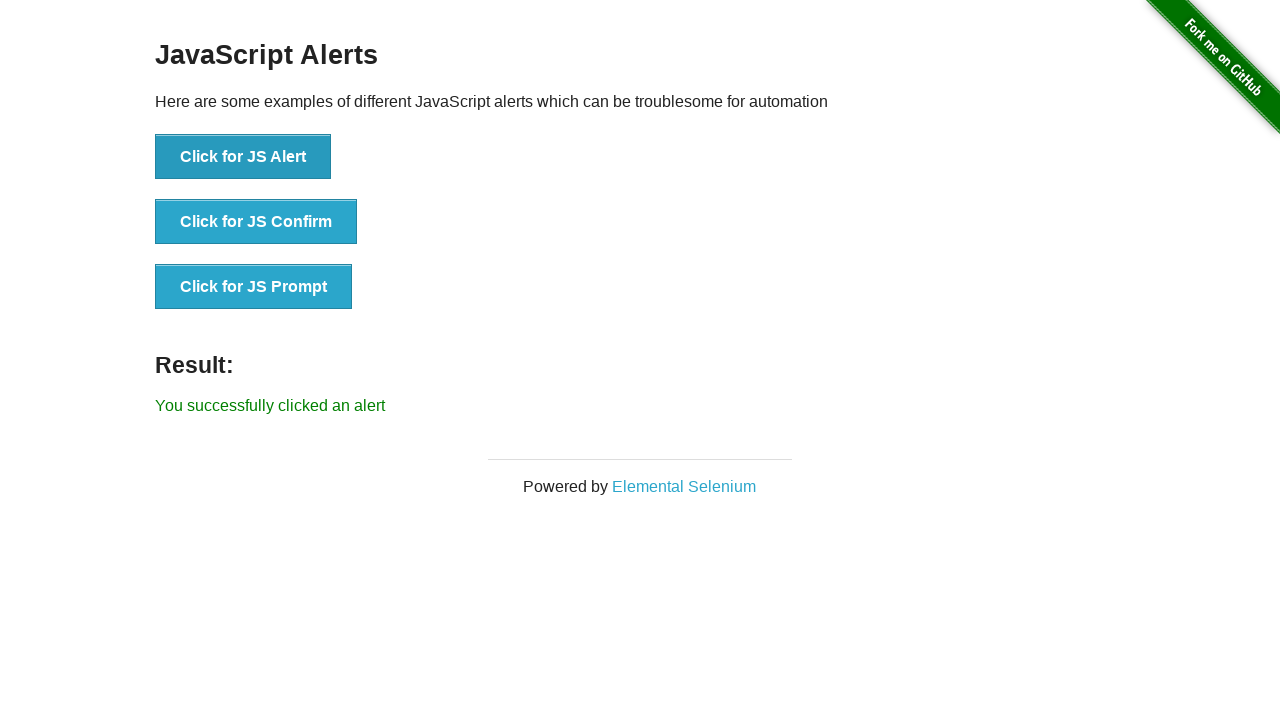

Set up dialog handler to accept confirmation
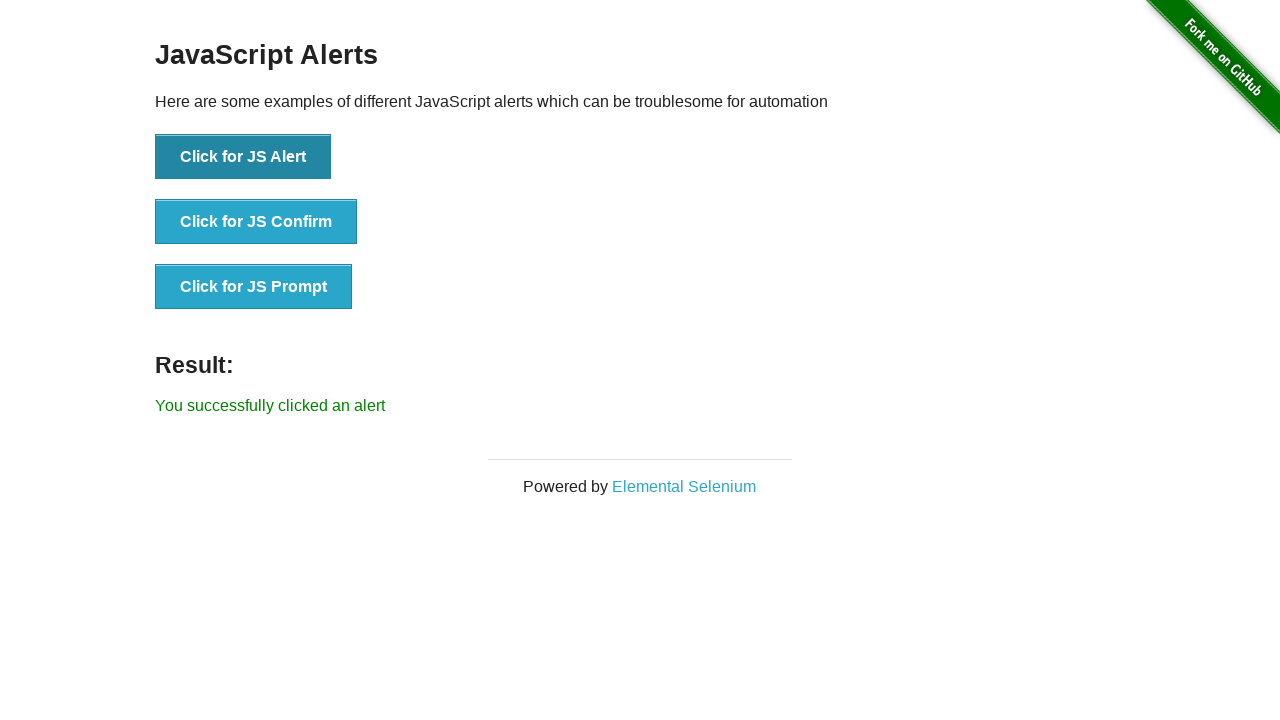

Clicked 'Click for JS Confirm' button and accepted the confirmation dialog at (256, 222) on button:has-text('Click for JS Confirm')
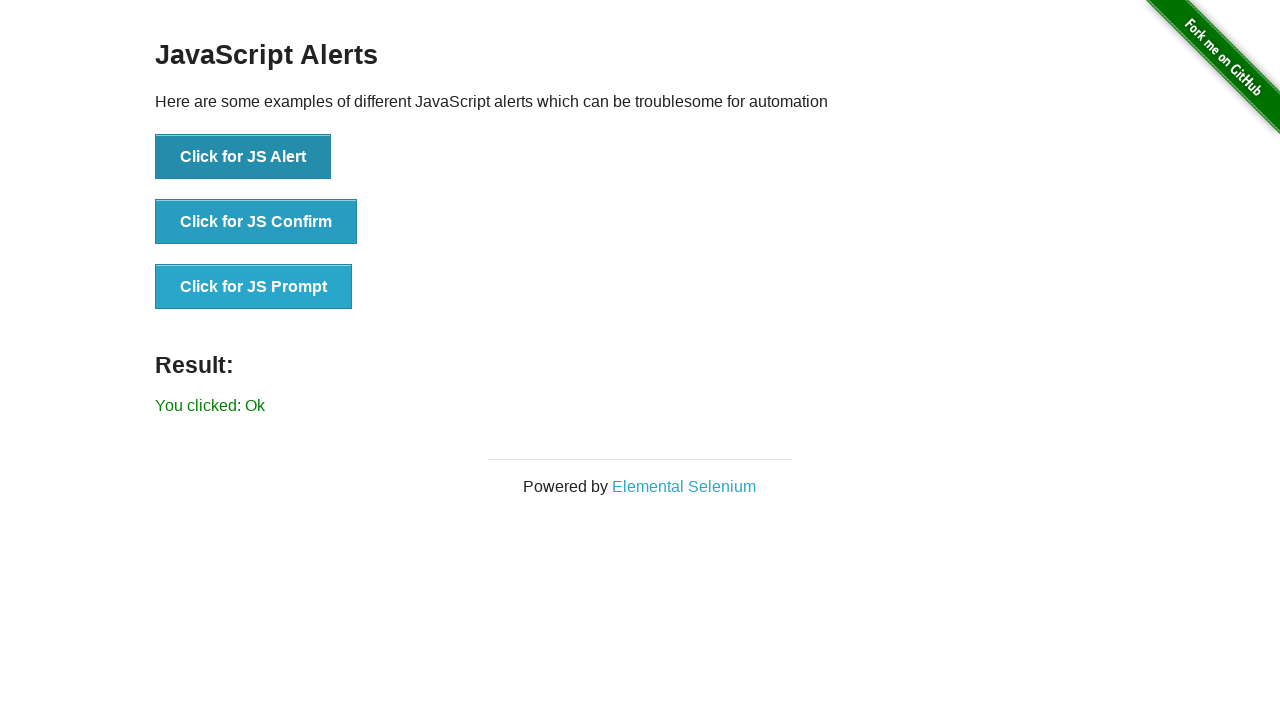

Set up dialog handler to accept prompt with text input
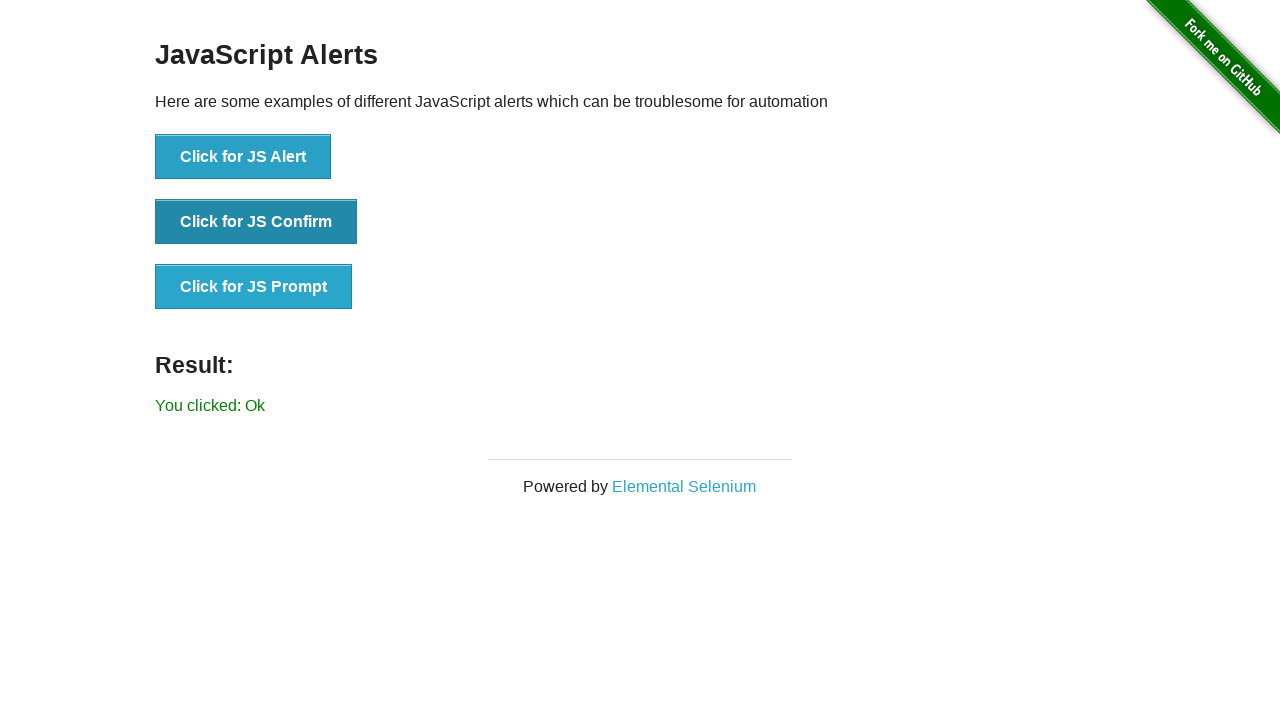

Clicked 'Click for JS Prompt' button and entered 'This is my alert text' in the prompt dialog at (254, 287) on button:has-text('Click for JS Prompt')
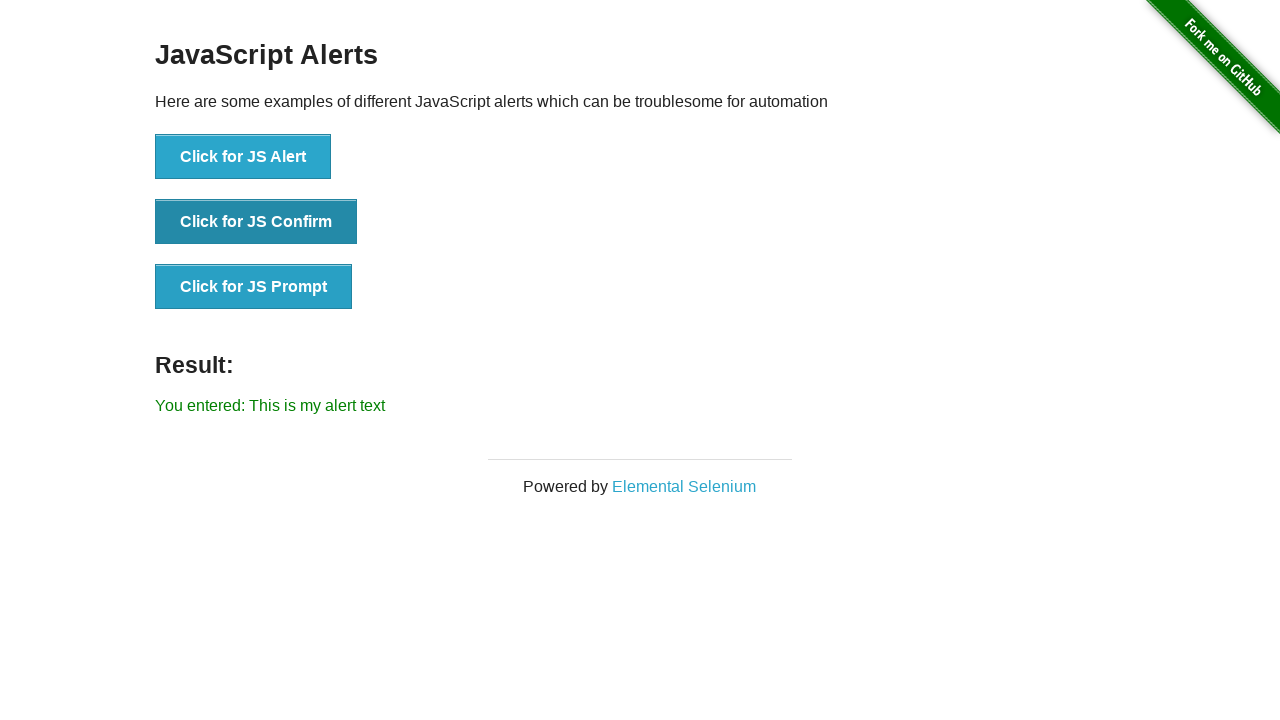

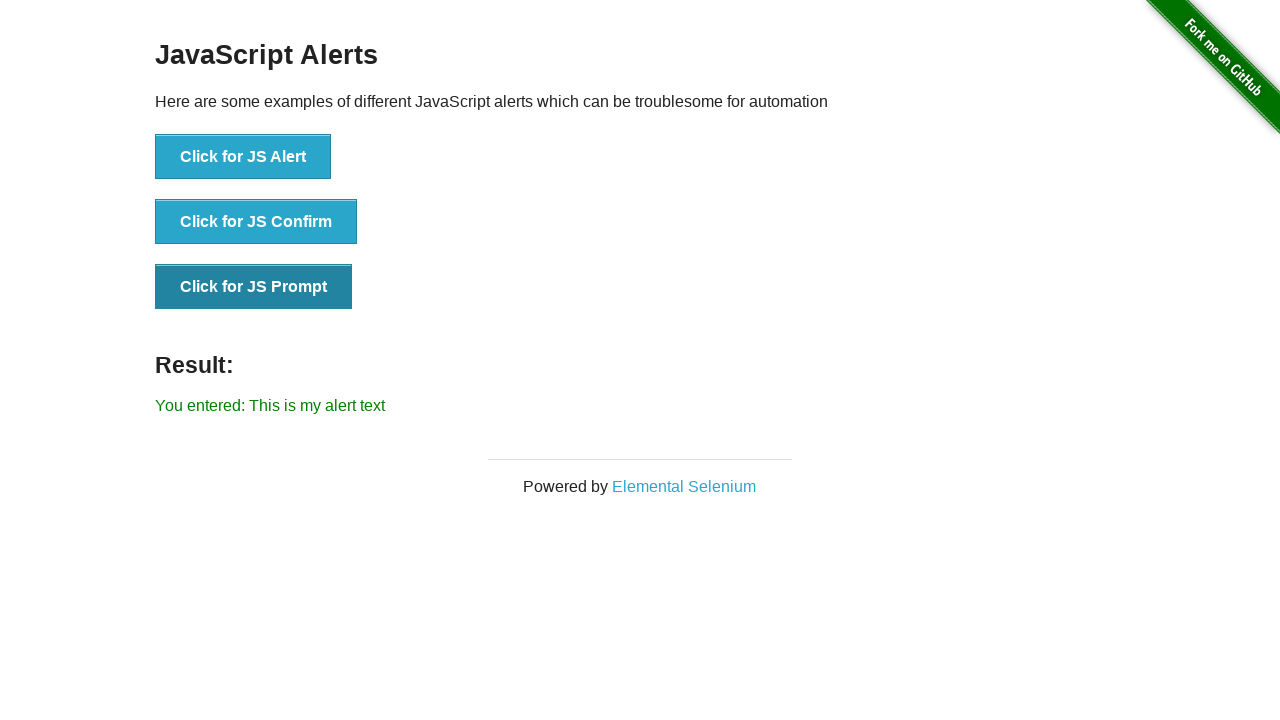